Tests interaction with a pagination web table by navigating to the page and verifying the table rows are visible and contain data. The test iterates through table rows and reads cell content from the product table.

Starting URL: https://testautomationpractice.blogspot.com/

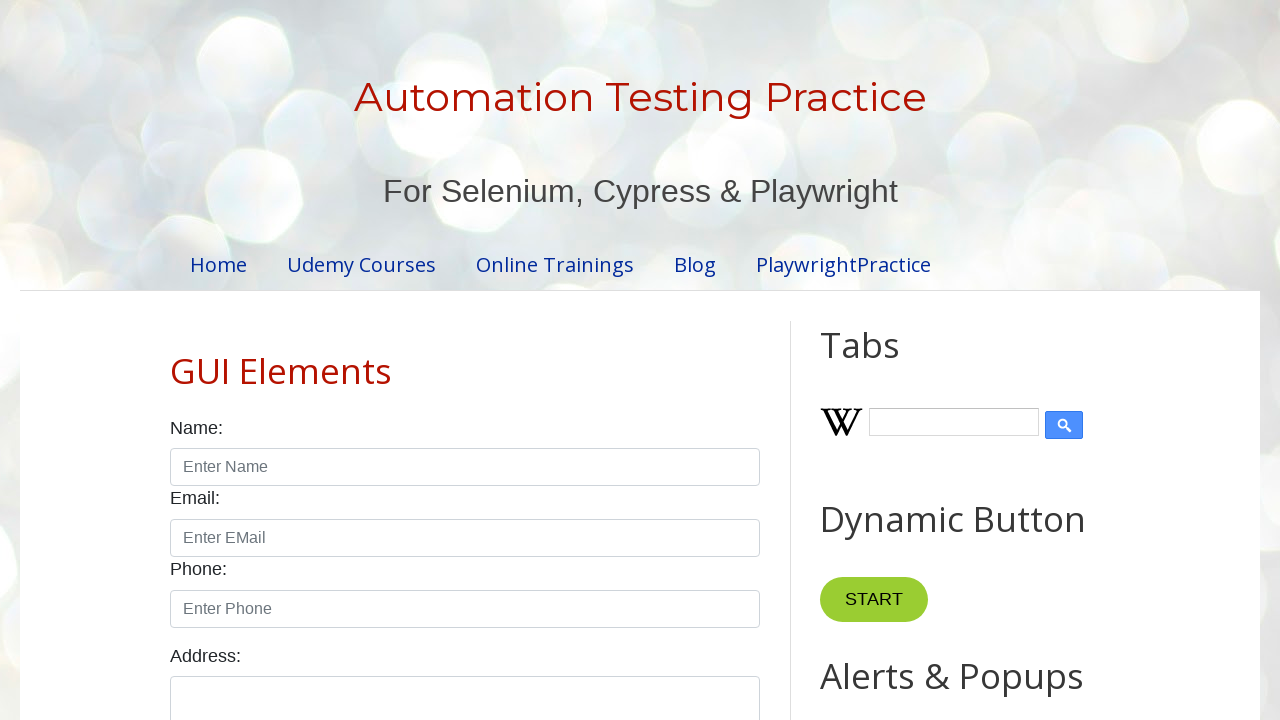

Waited for pagination table to be visible
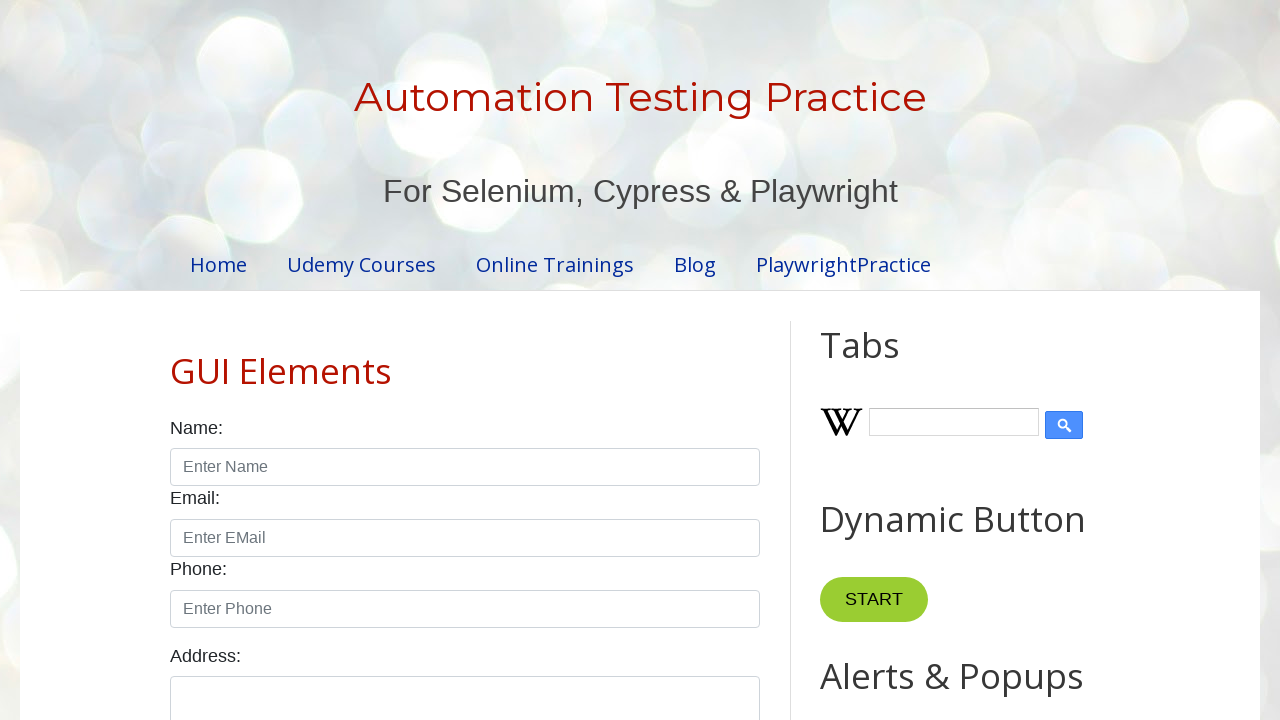

Retrieved all rows from product table body
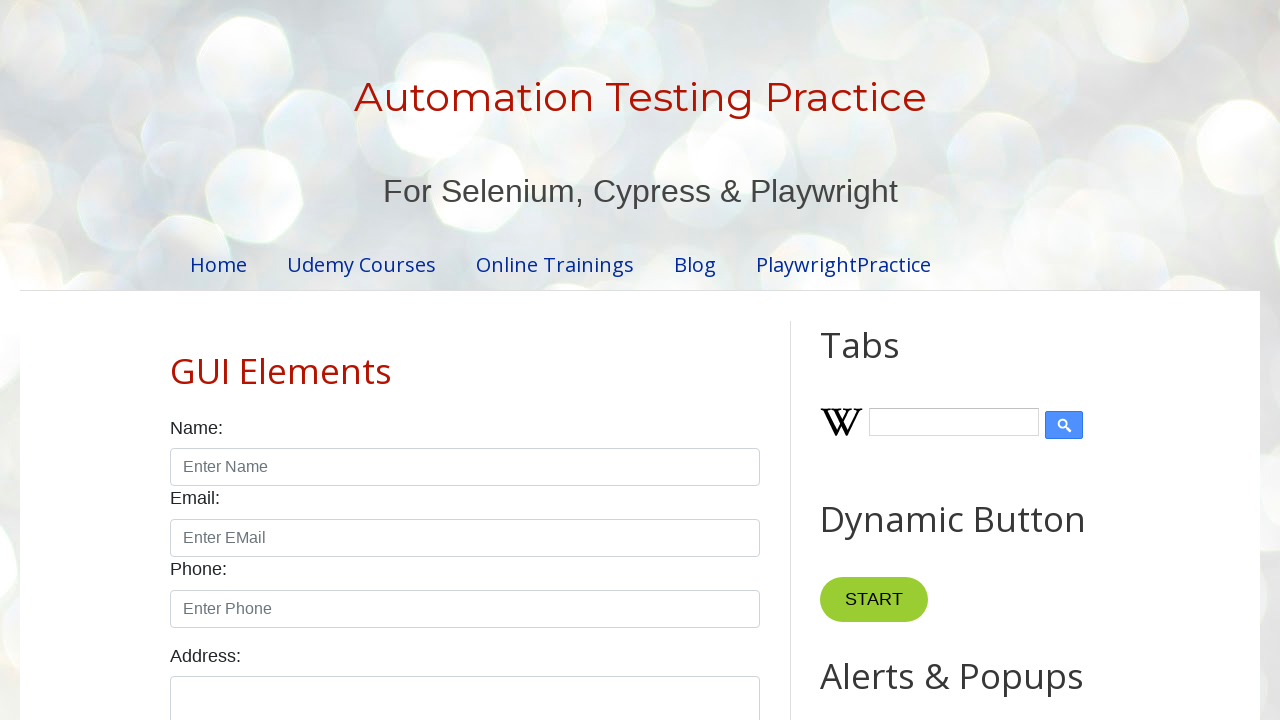

Retrieved all cells from current table row
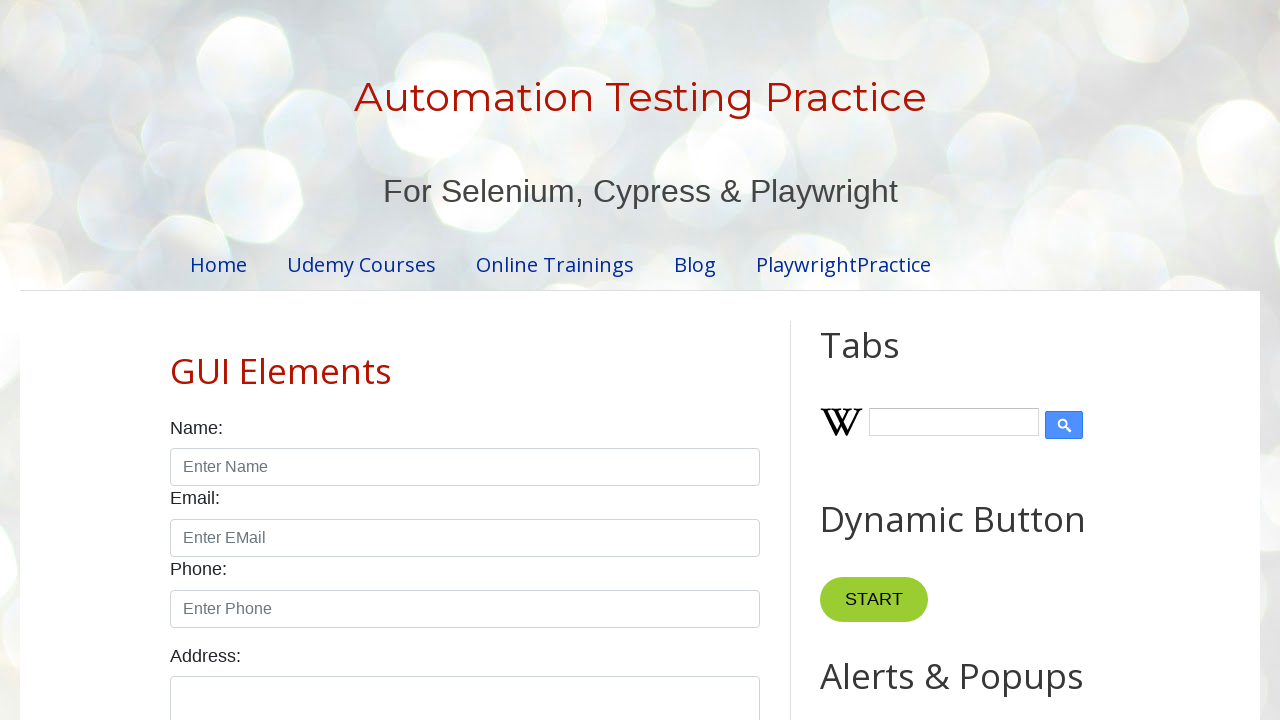

Read text content from table cell
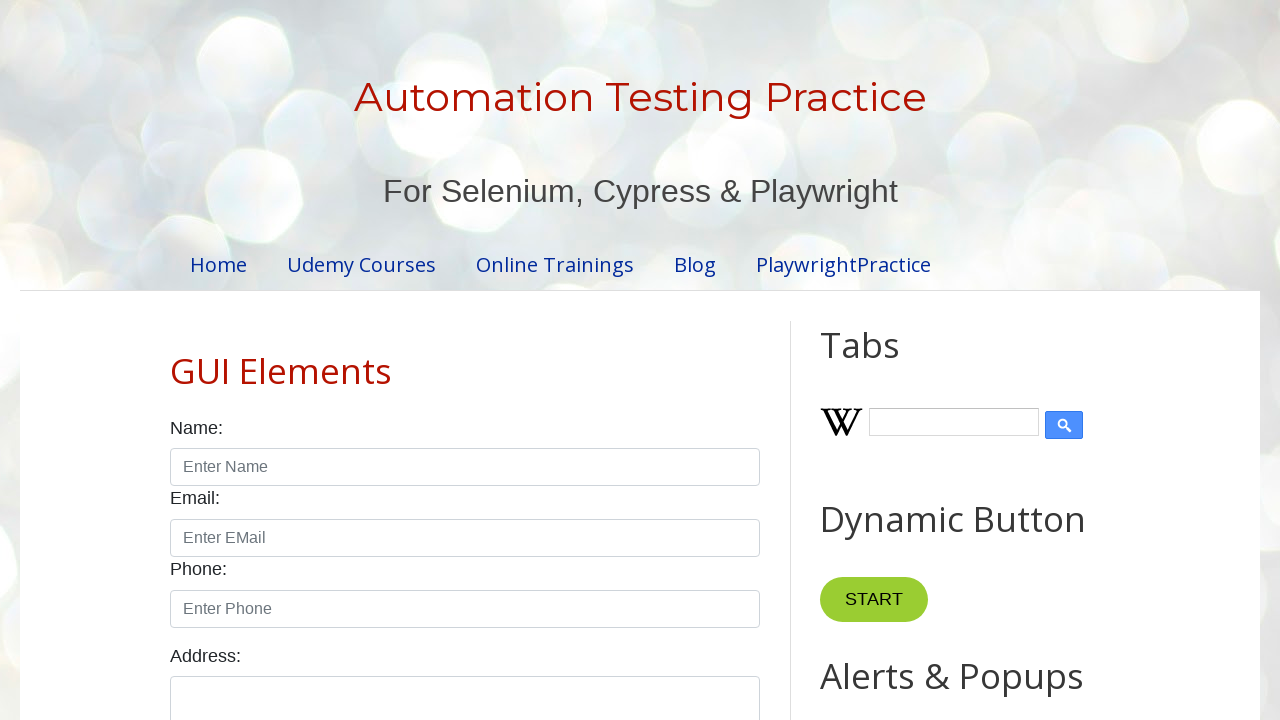

Read text content from table cell
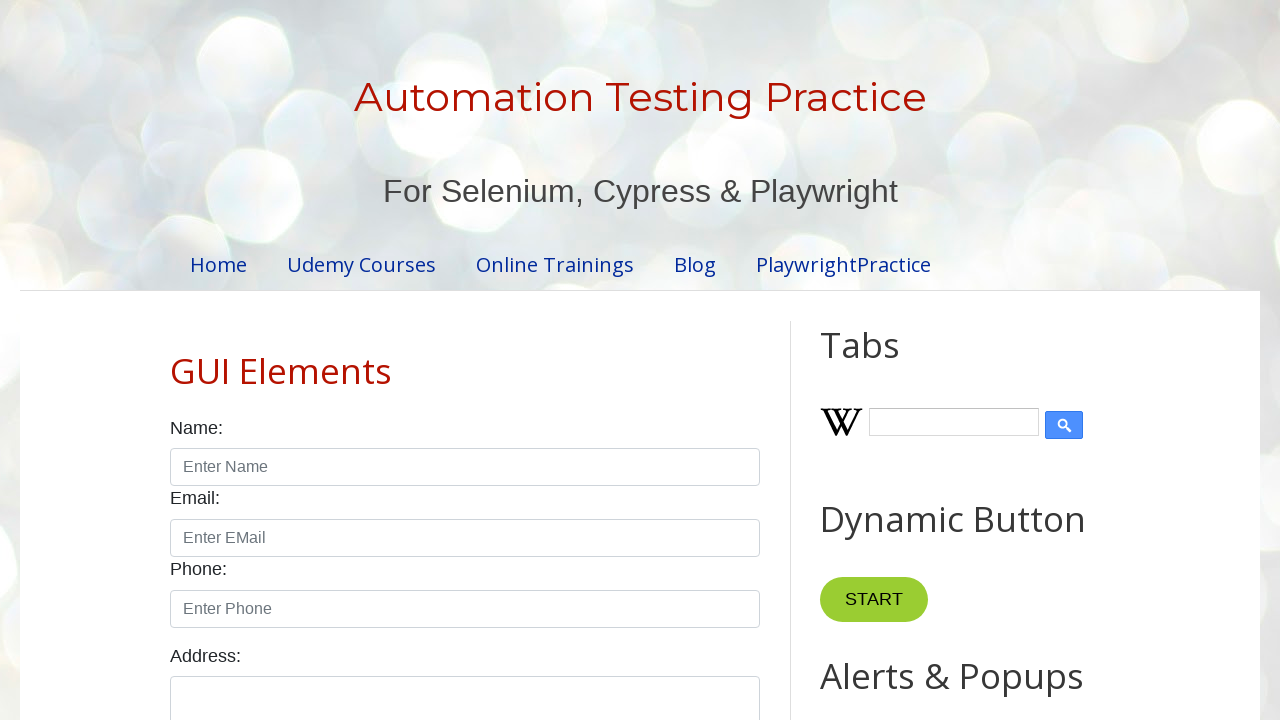

Read text content from table cell
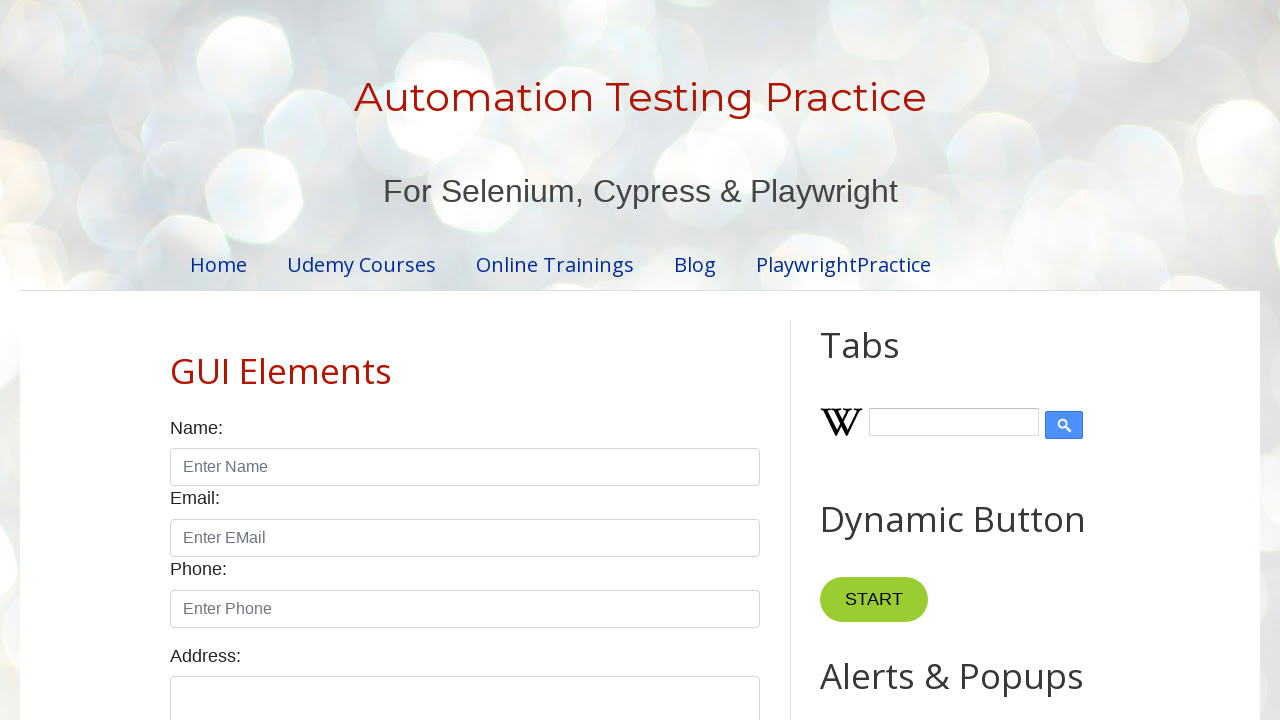

Read text content from table cell
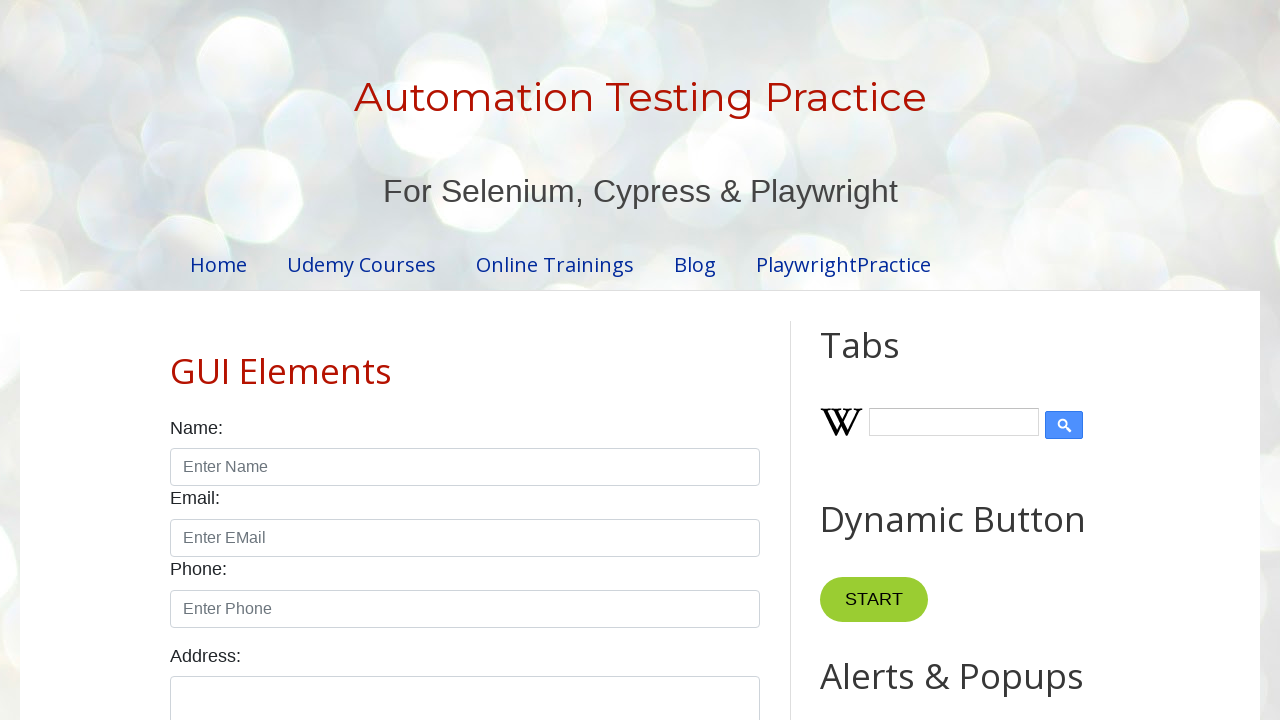

Retrieved all cells from current table row
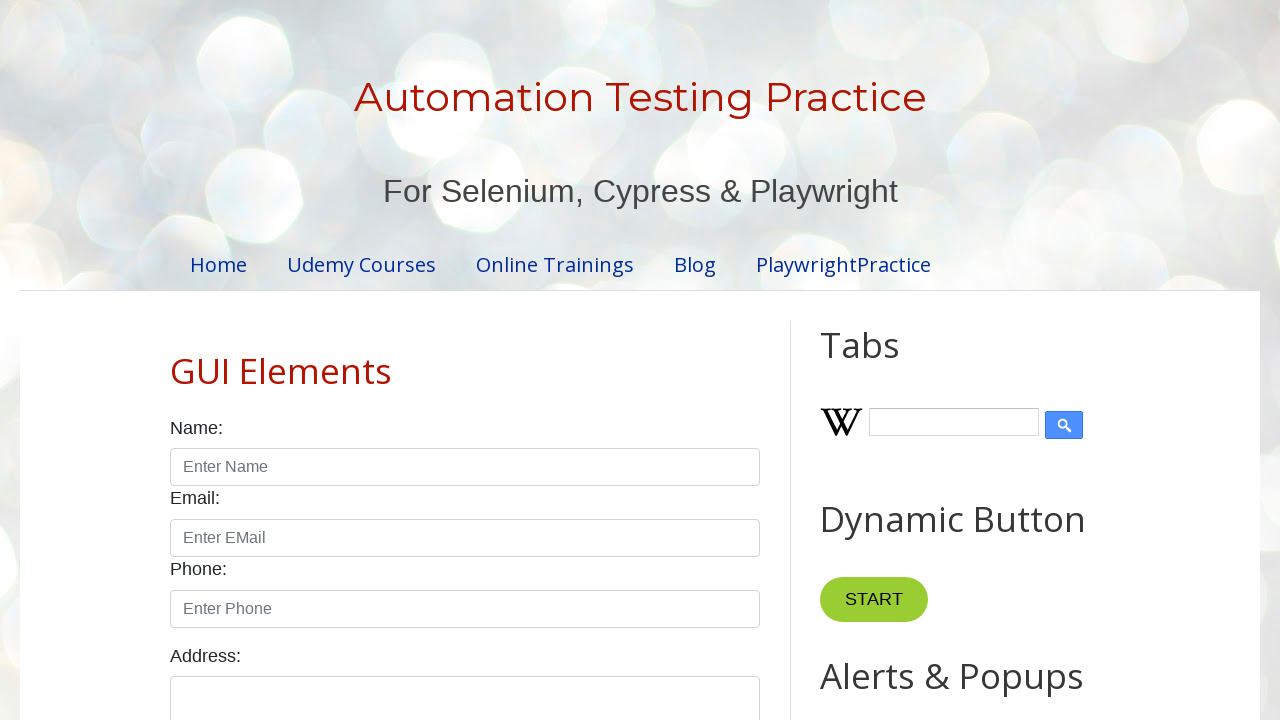

Read text content from table cell
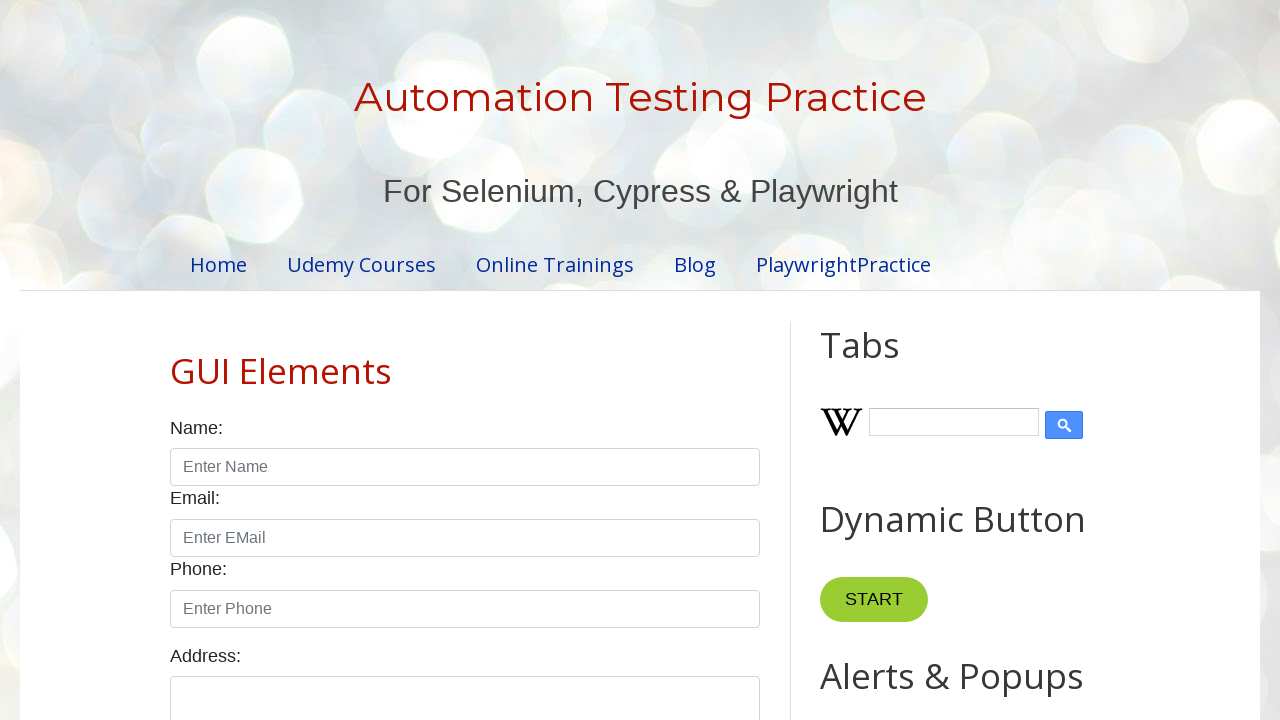

Read text content from table cell
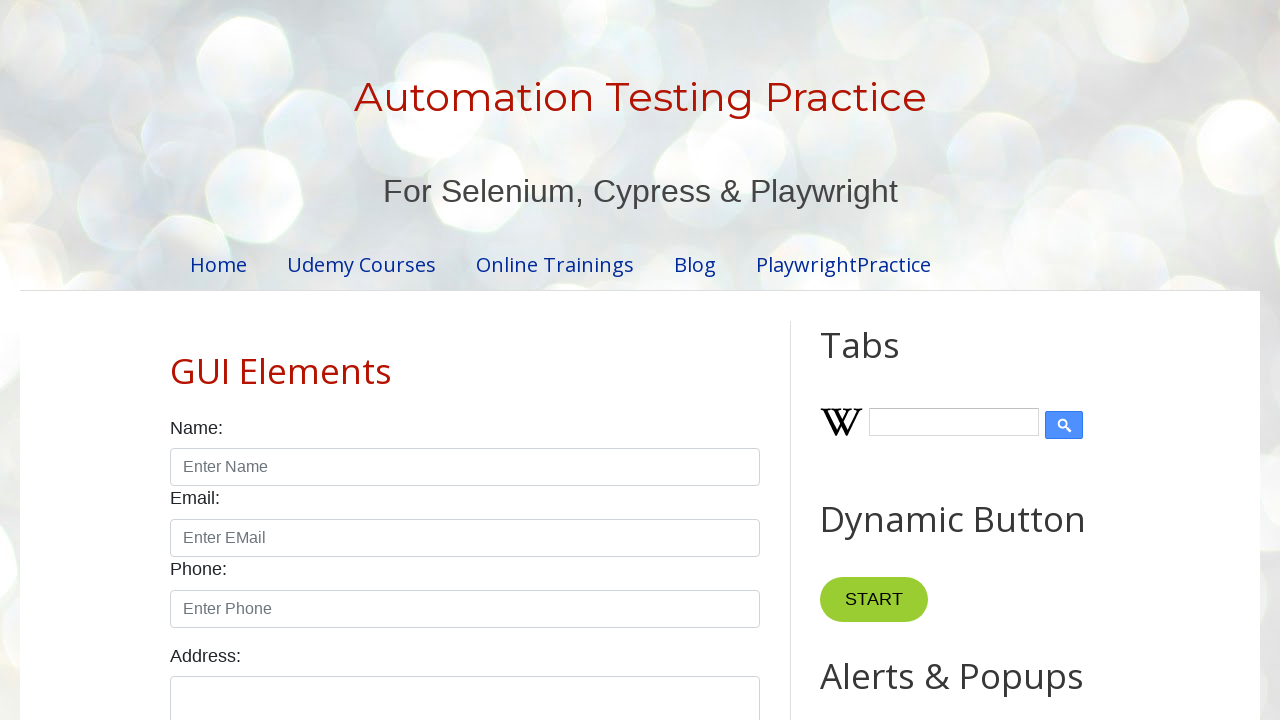

Read text content from table cell
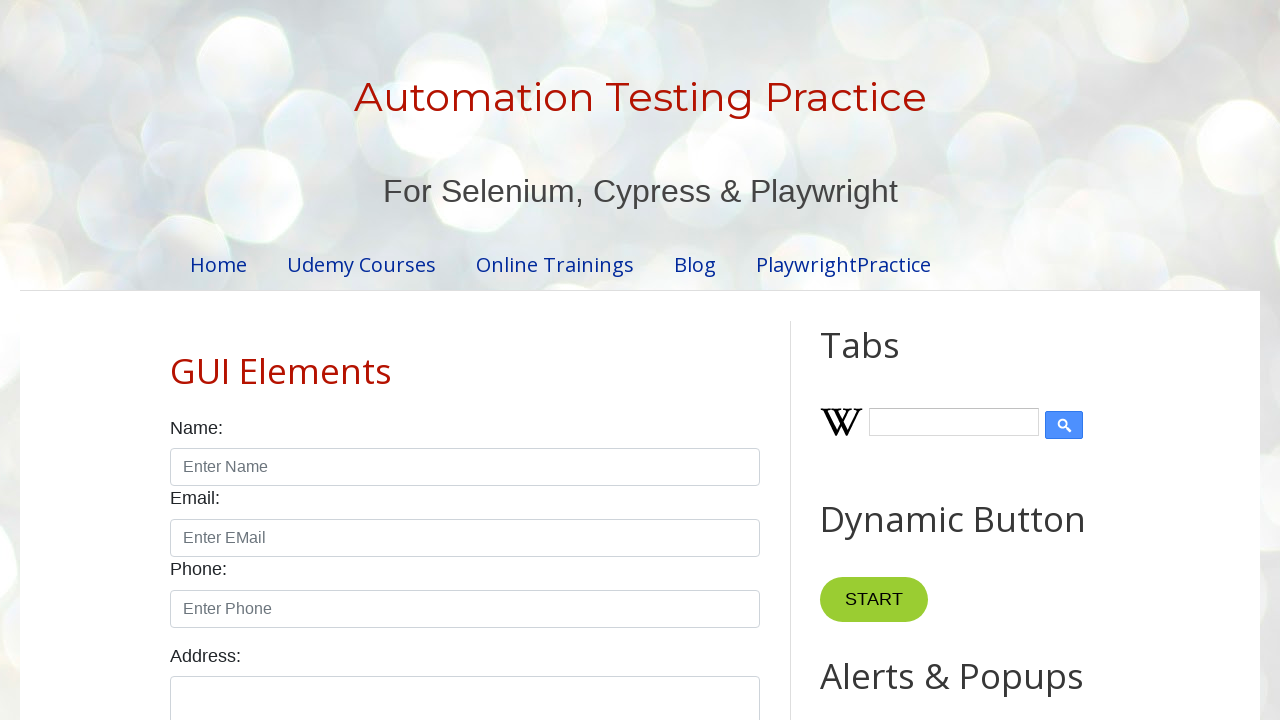

Read text content from table cell
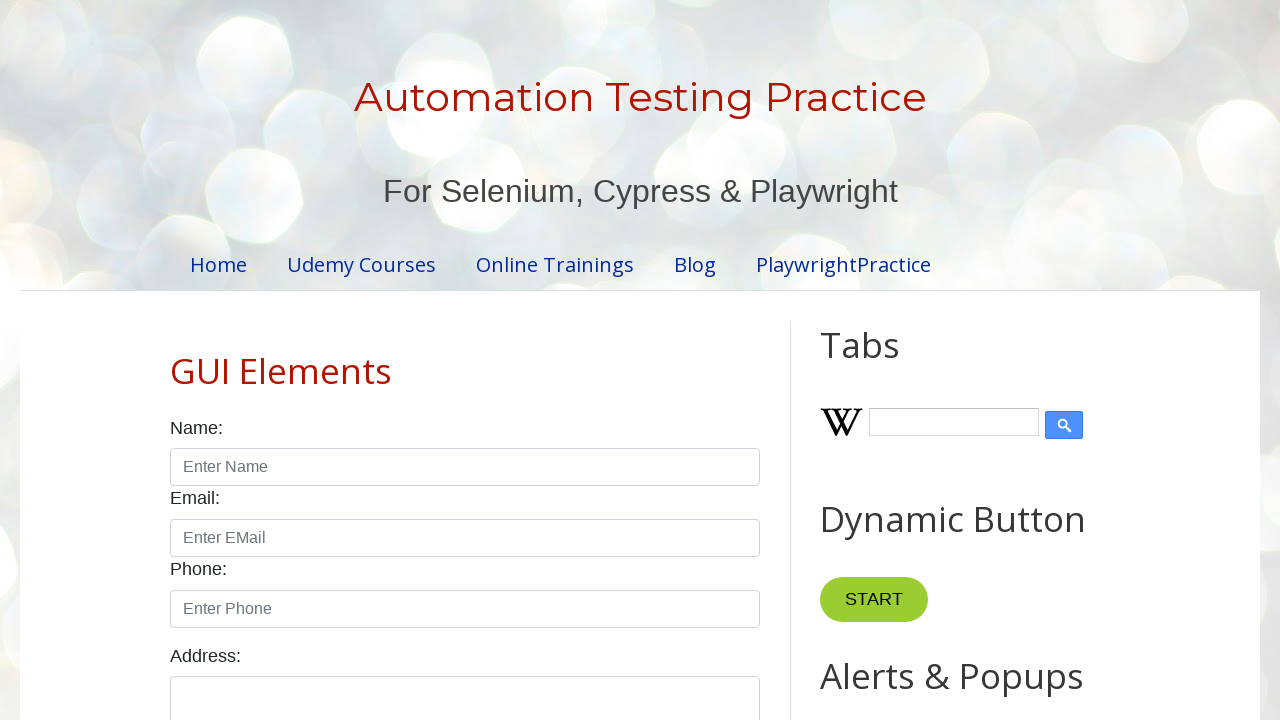

Retrieved all cells from current table row
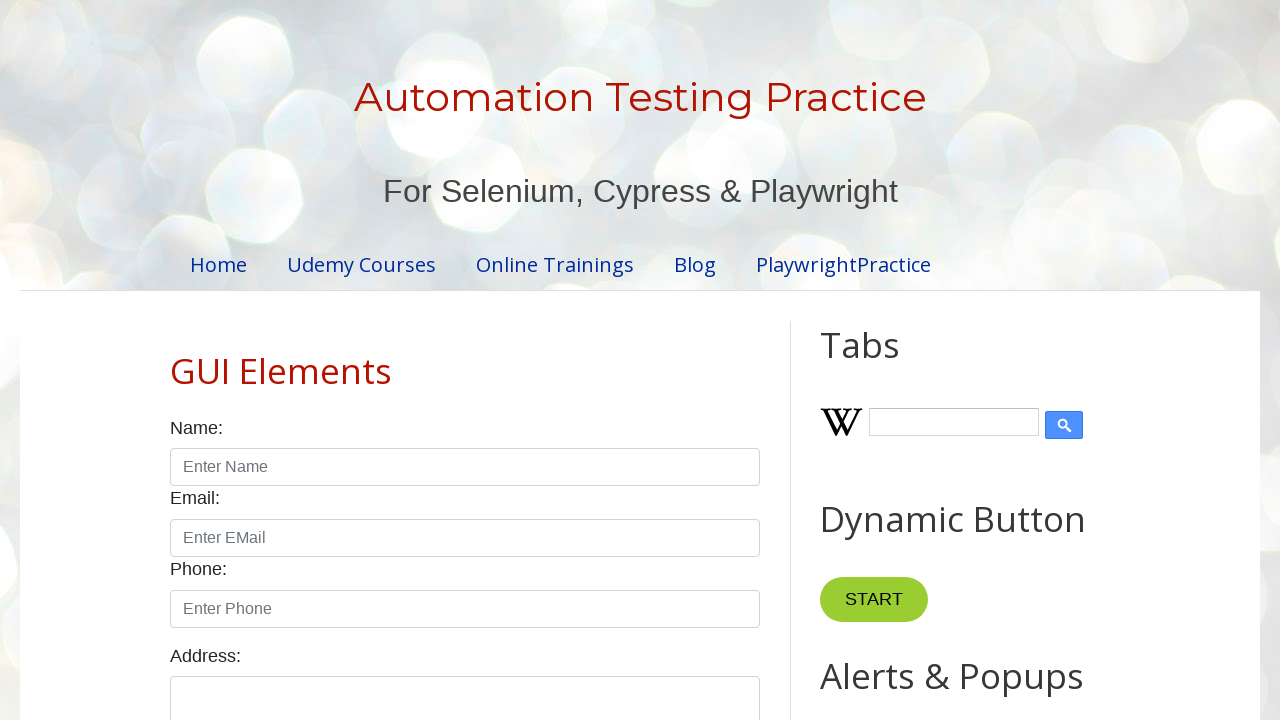

Read text content from table cell
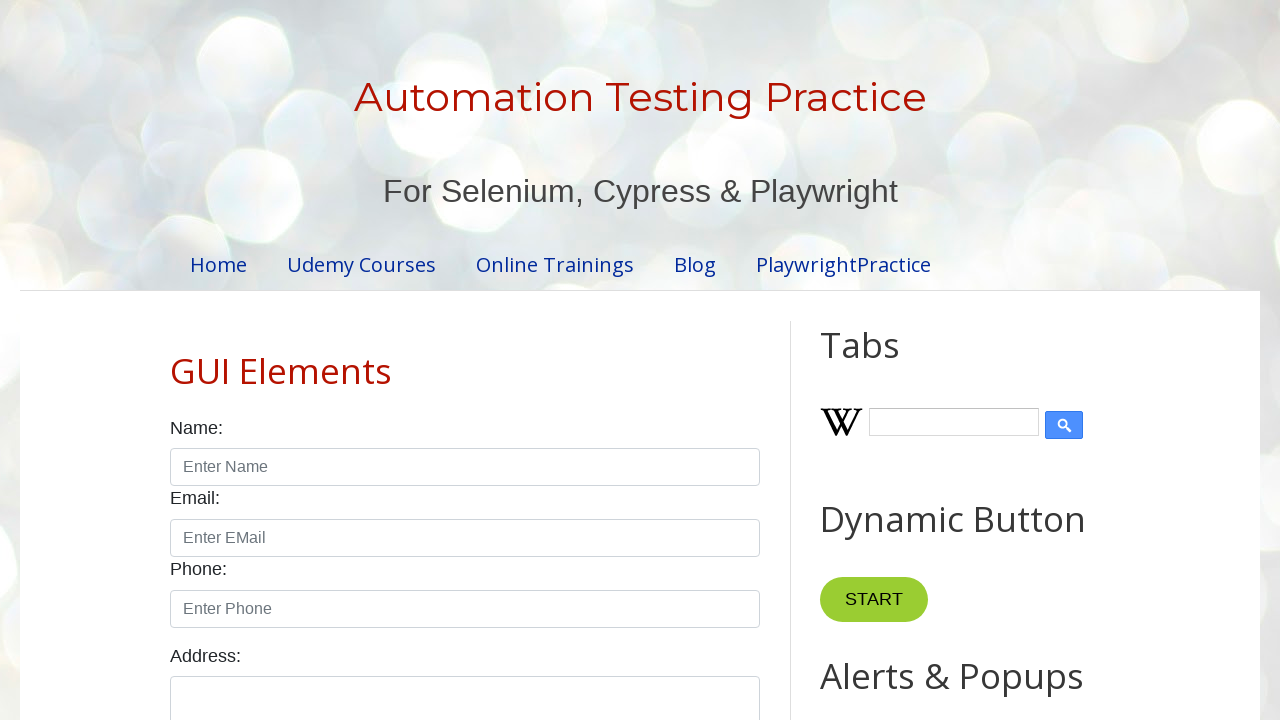

Read text content from table cell
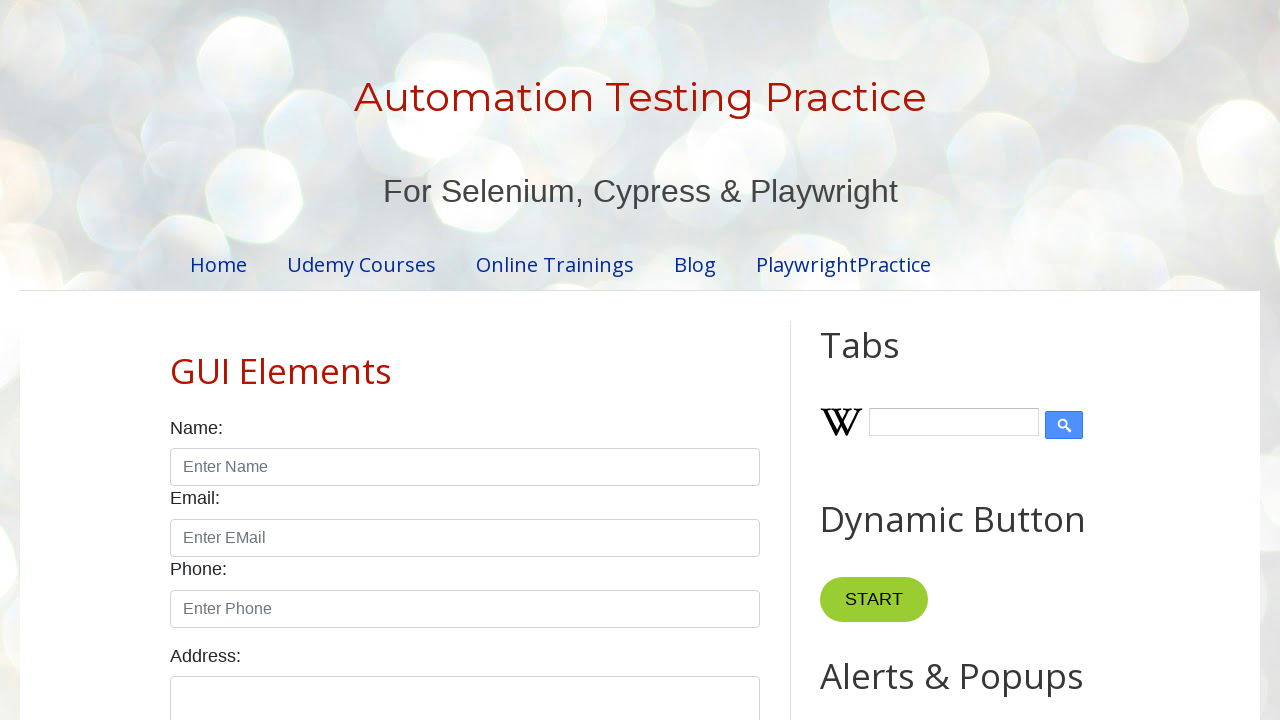

Read text content from table cell
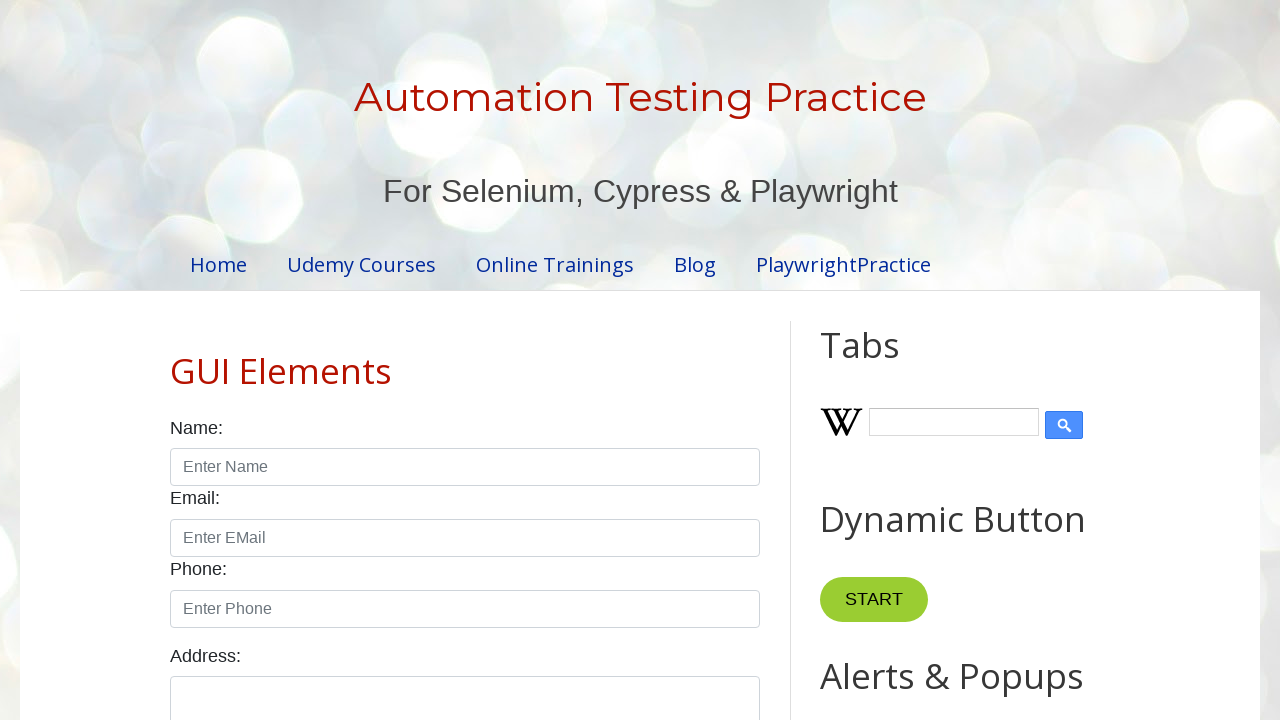

Read text content from table cell
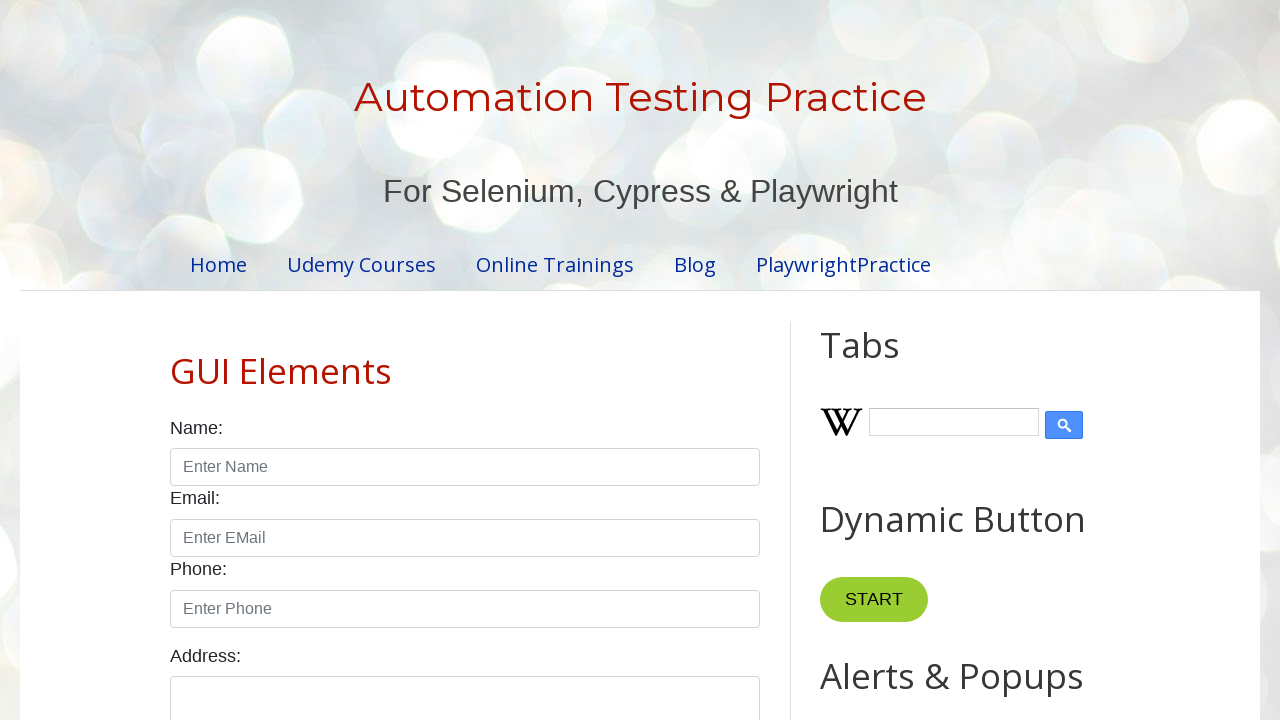

Retrieved all cells from current table row
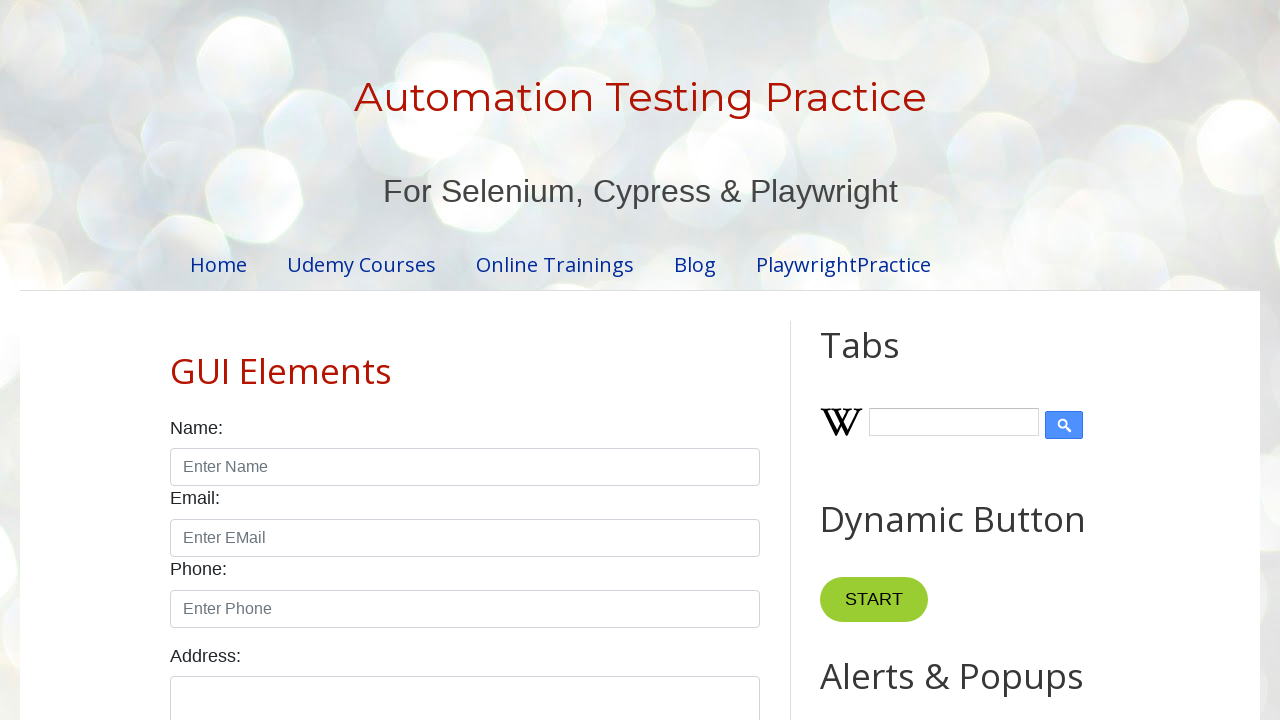

Read text content from table cell
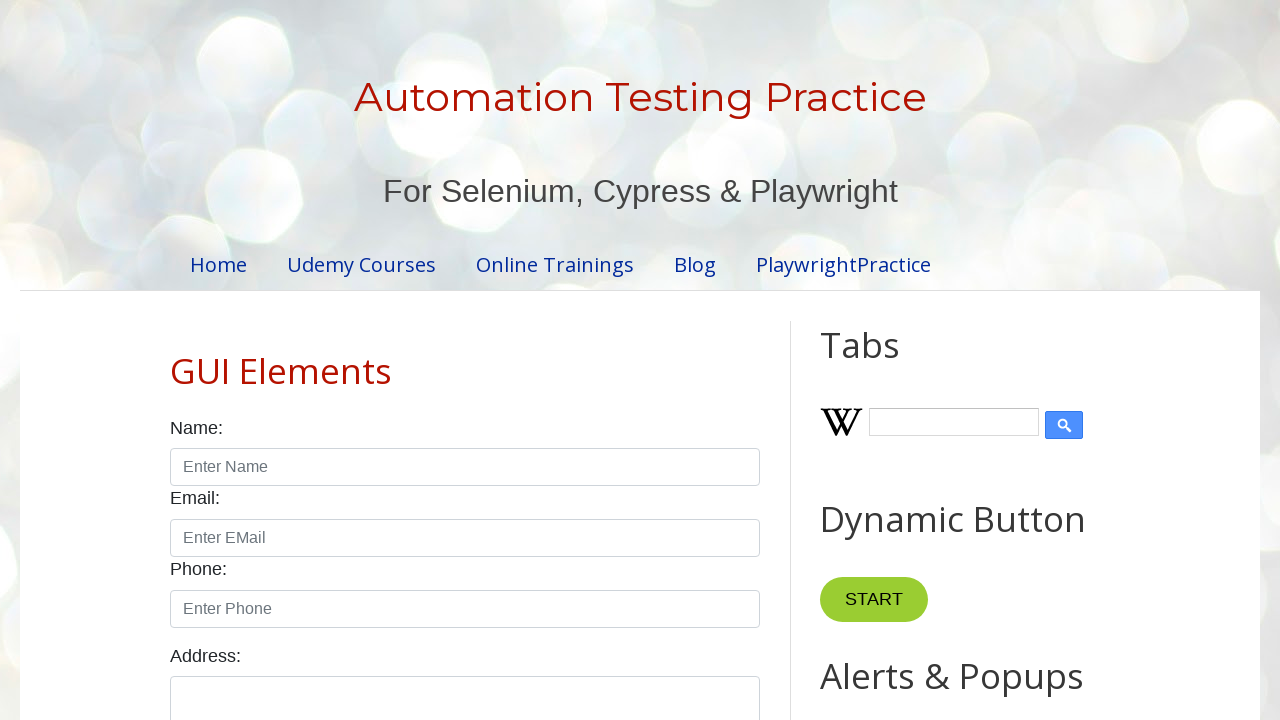

Read text content from table cell
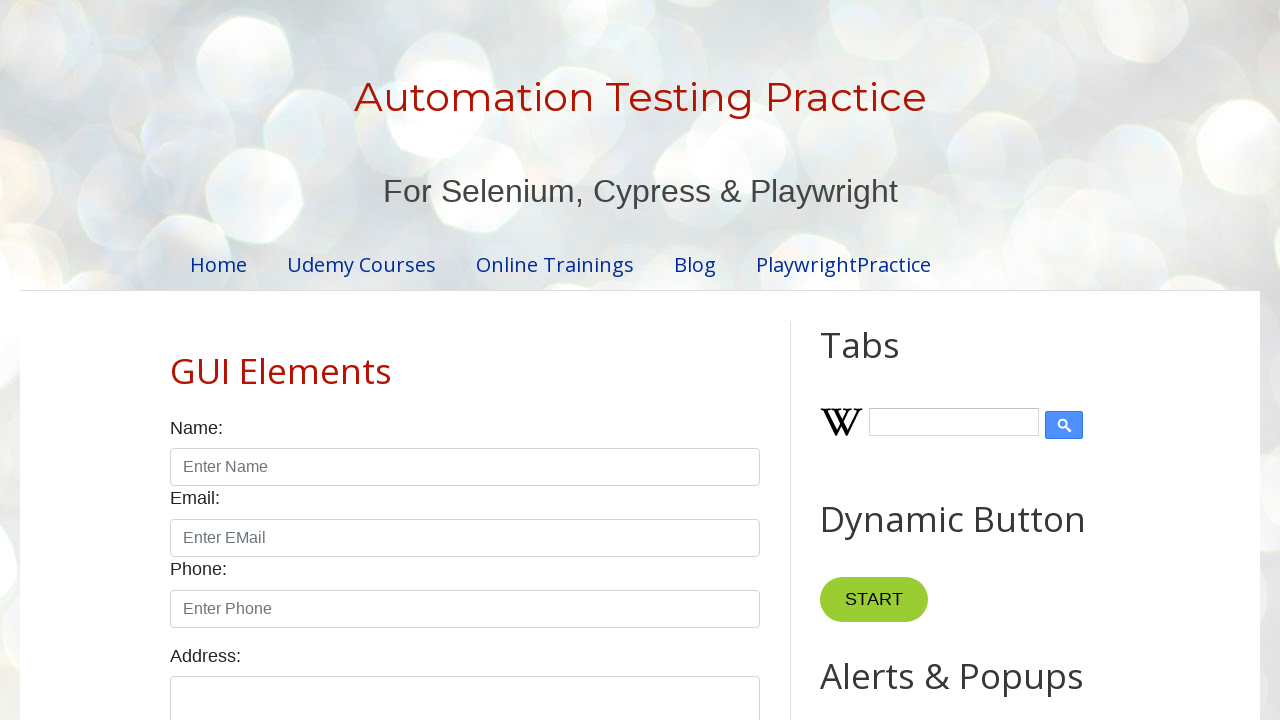

Read text content from table cell
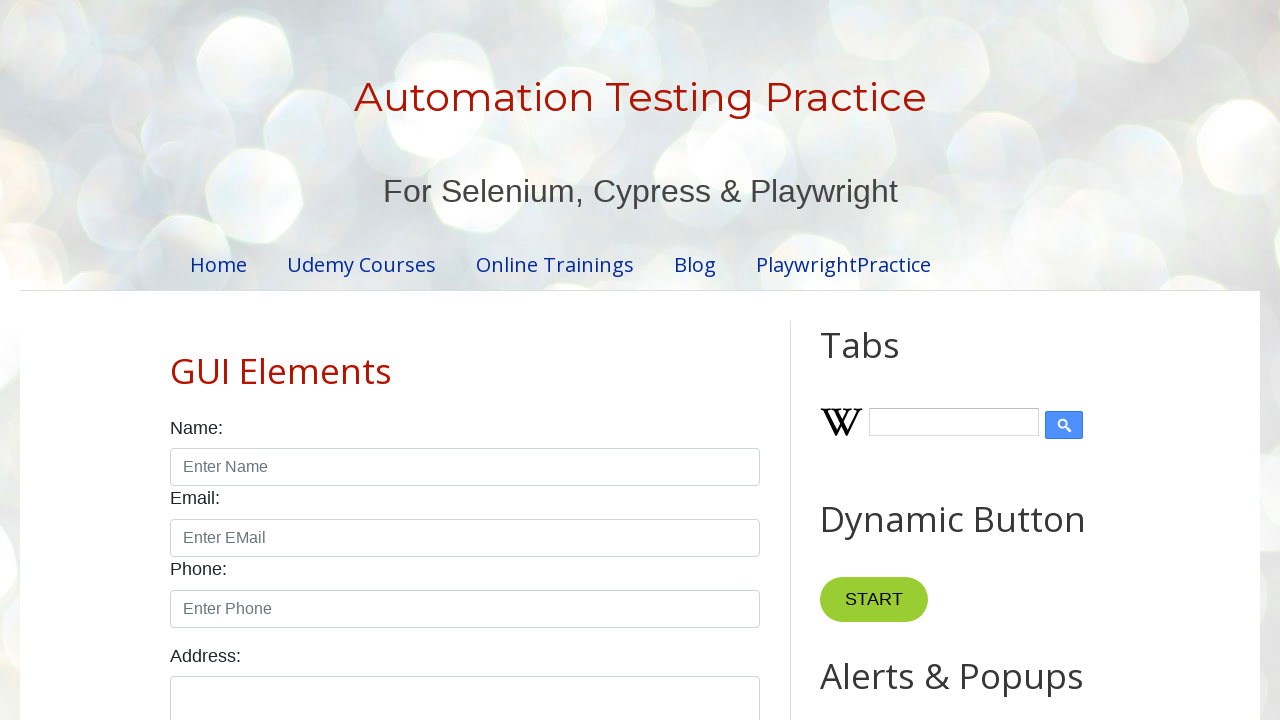

Read text content from table cell
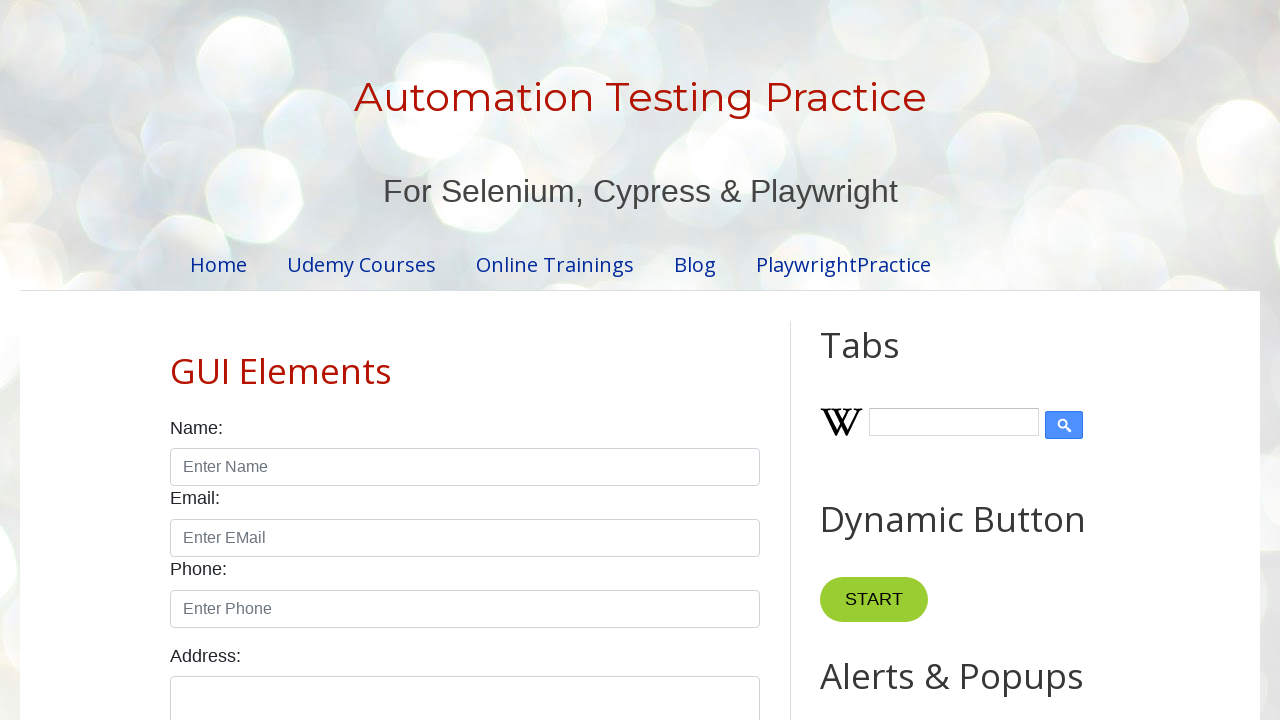

Retrieved all cells from current table row
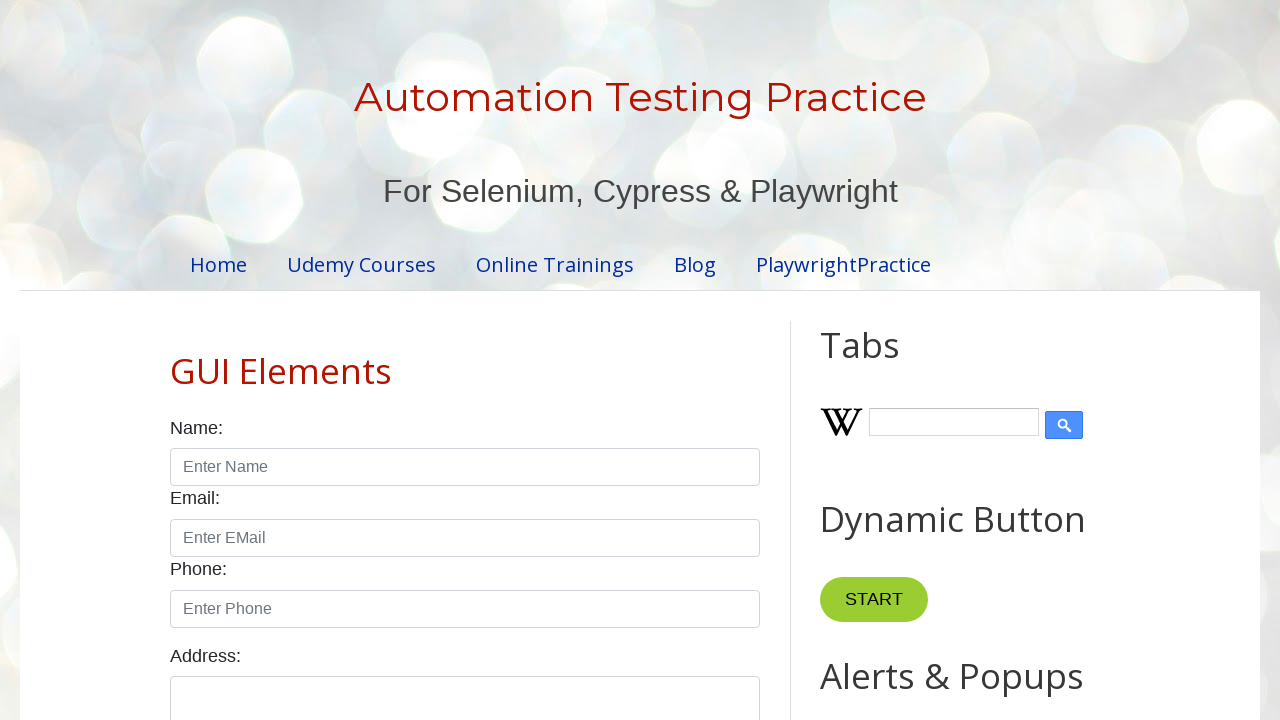

Read text content from table cell
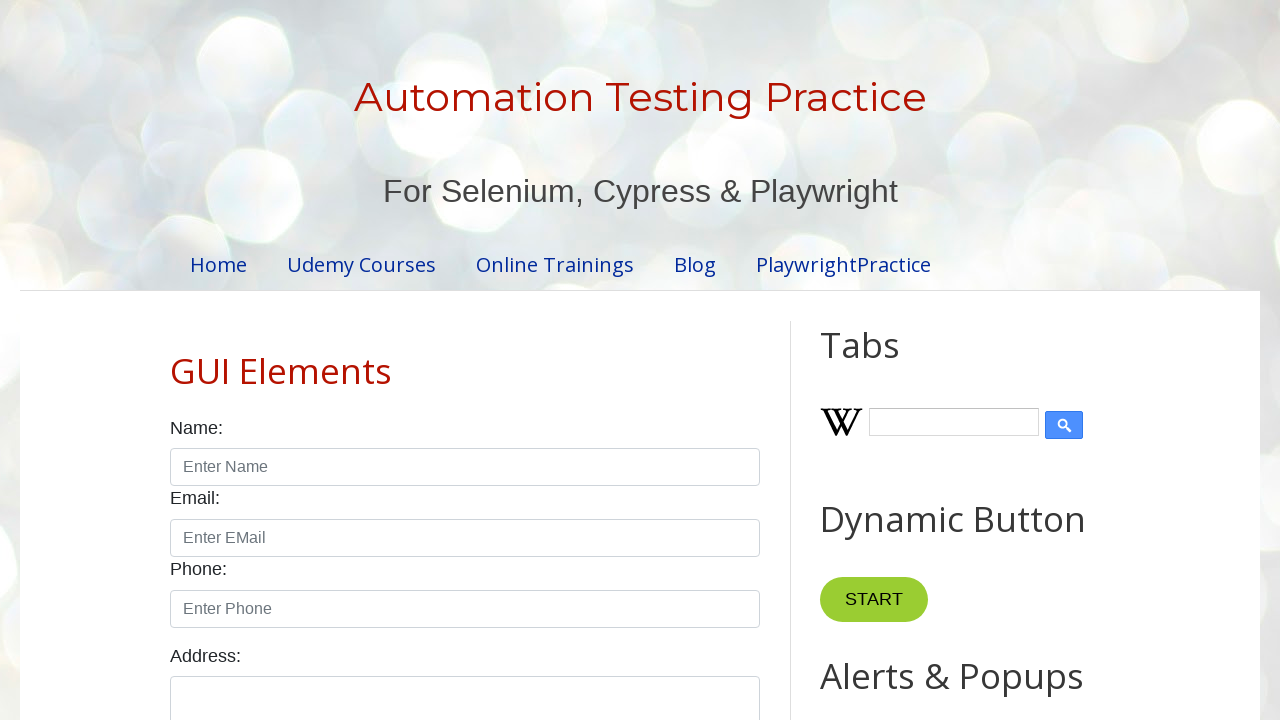

Read text content from table cell
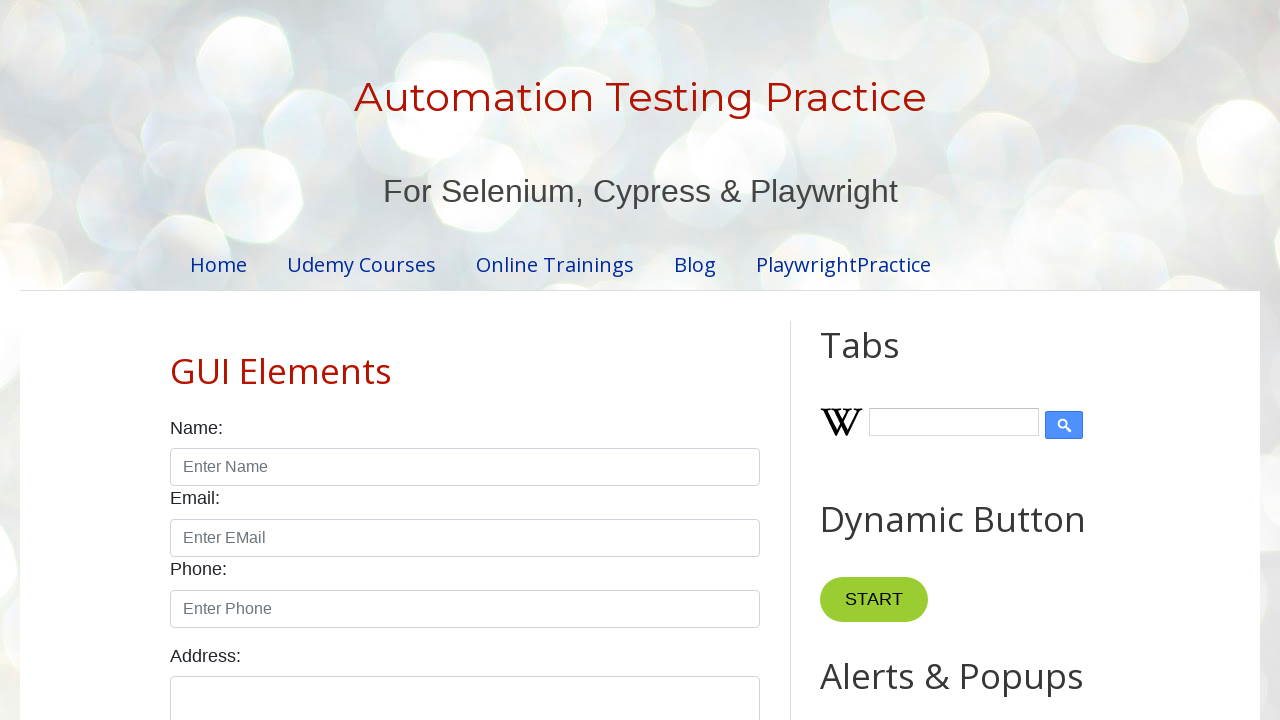

Read text content from table cell
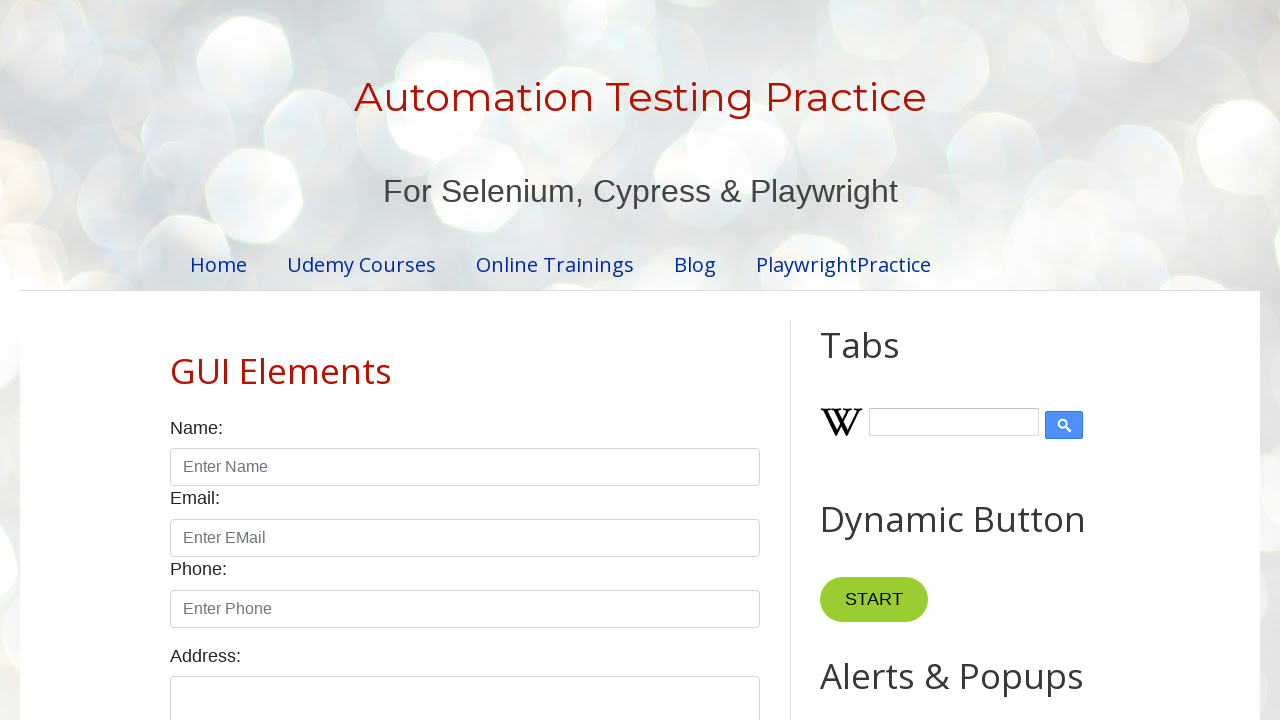

Read text content from table cell
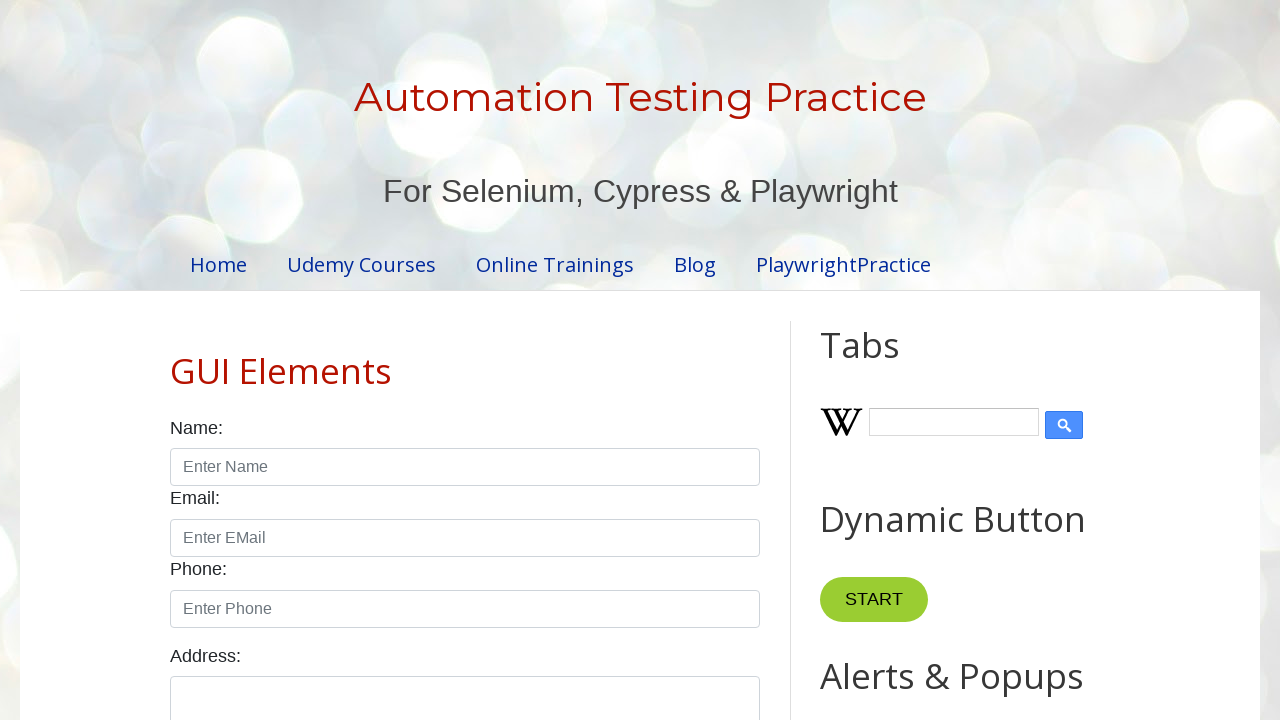

Clicked pagination link to navigate to page 2 at (456, 361) on a:has-text('2')
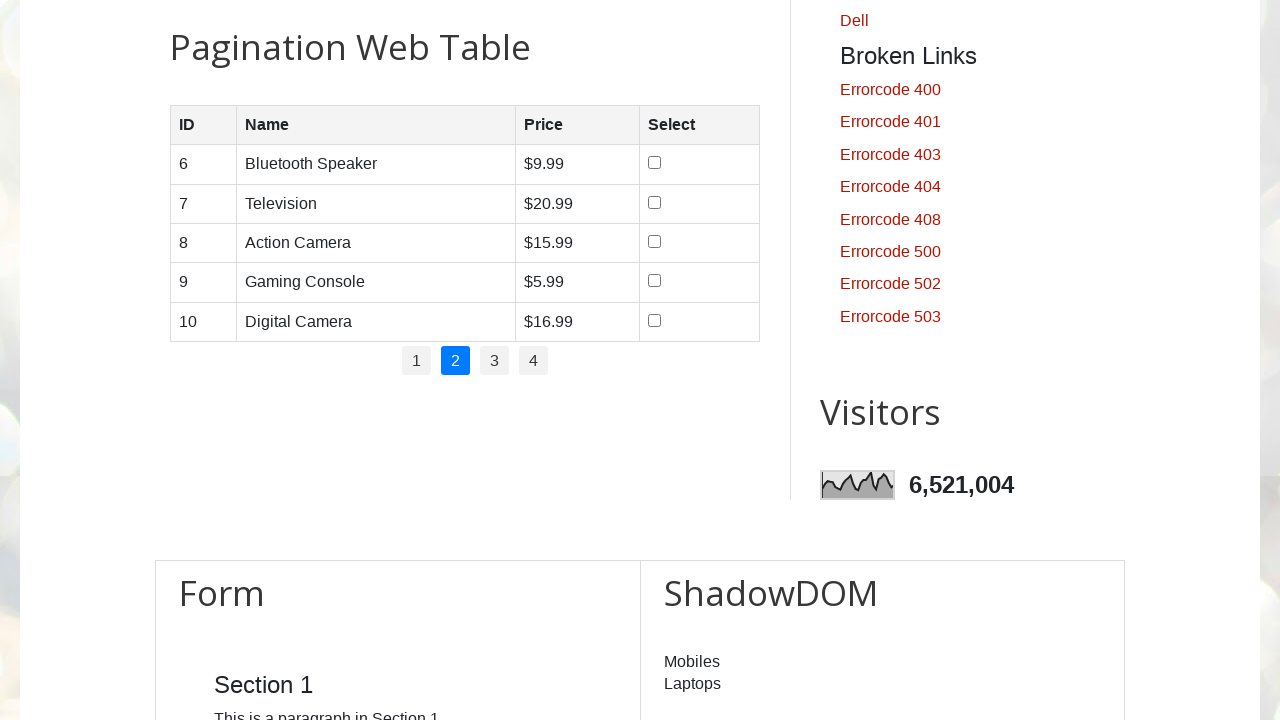

Waited for table to update after pagination
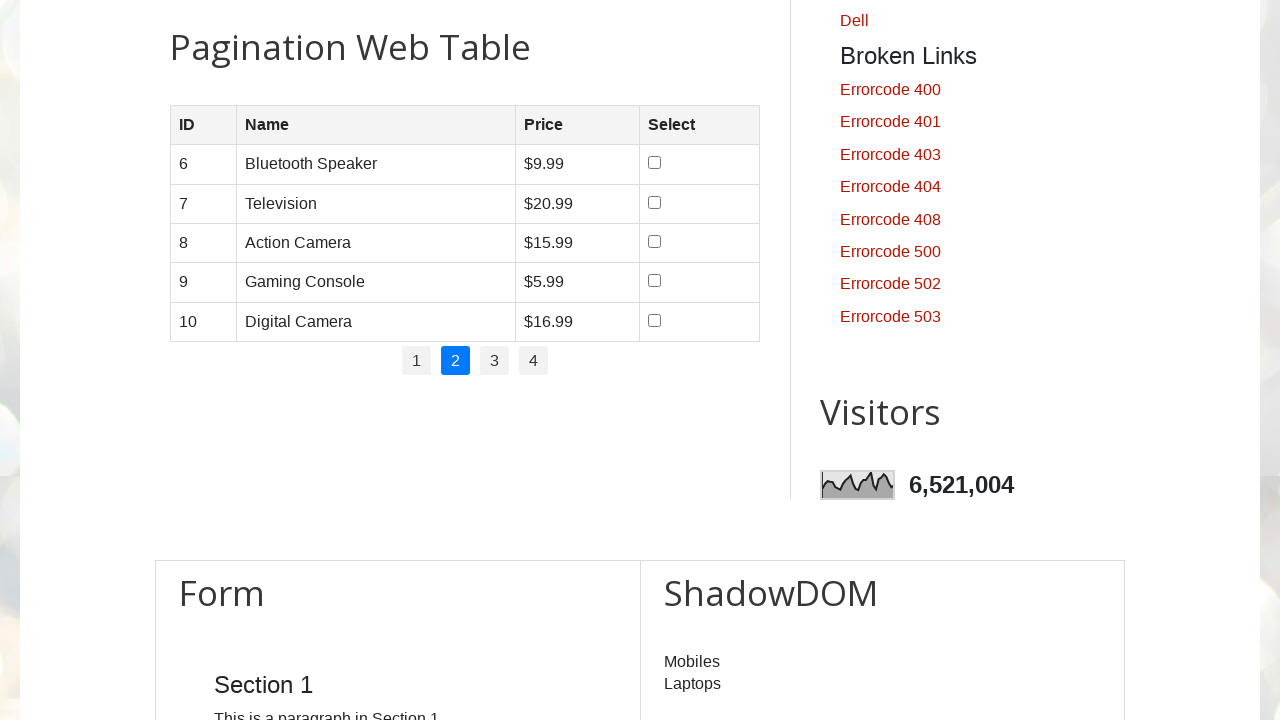

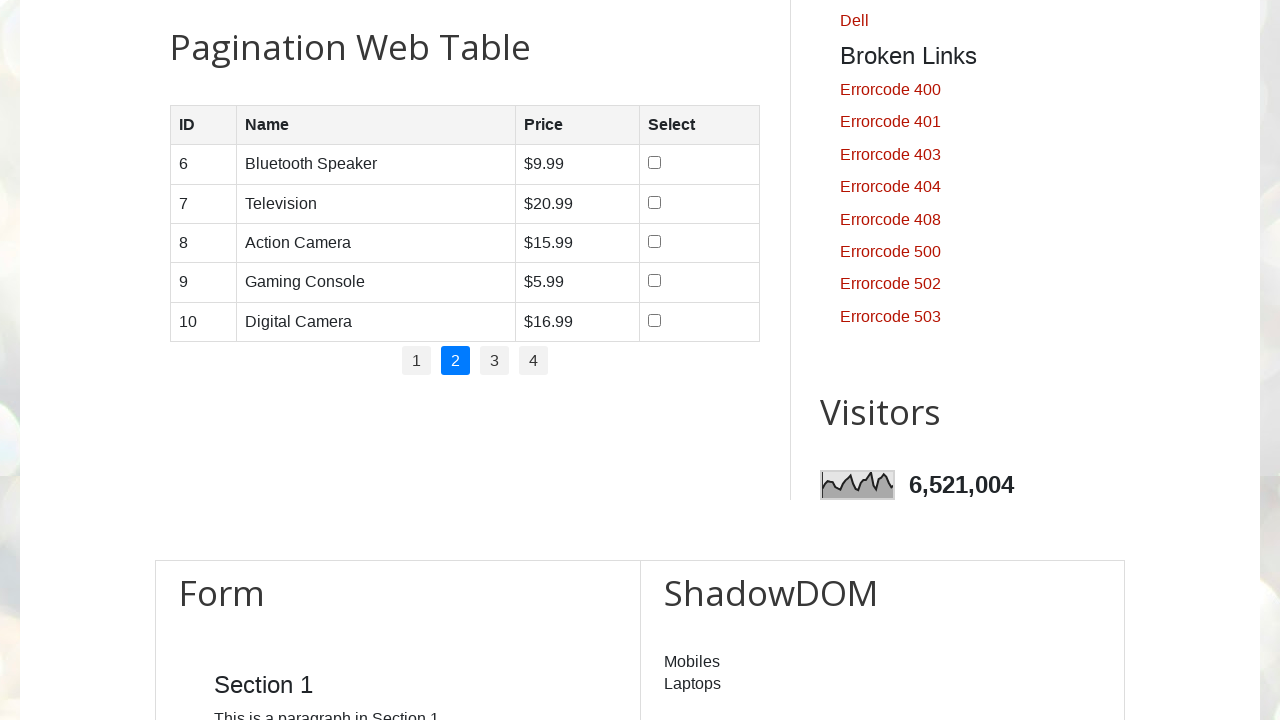